Tests registration form validation when confirmation email doesn't match the original email

Starting URL: https://alada.vn/tai-khoan/dang-ky.html

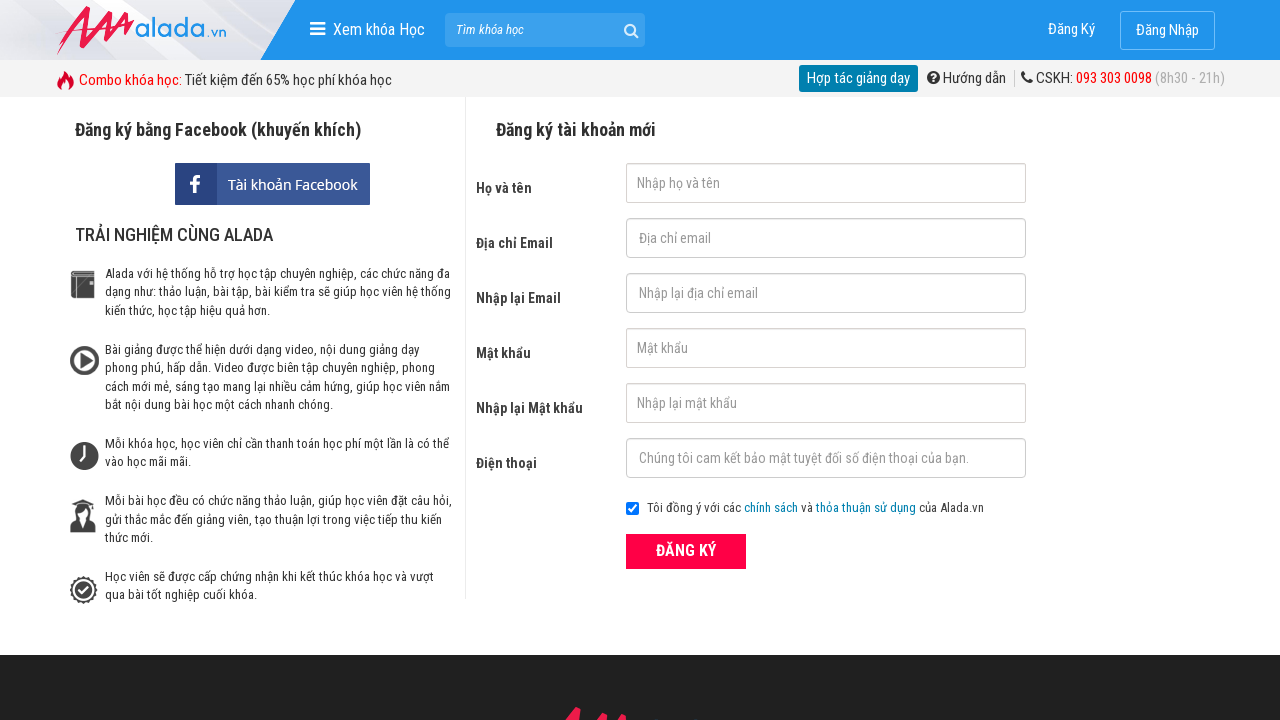

Filled first name field with 'John Wick' on #txtFirstname
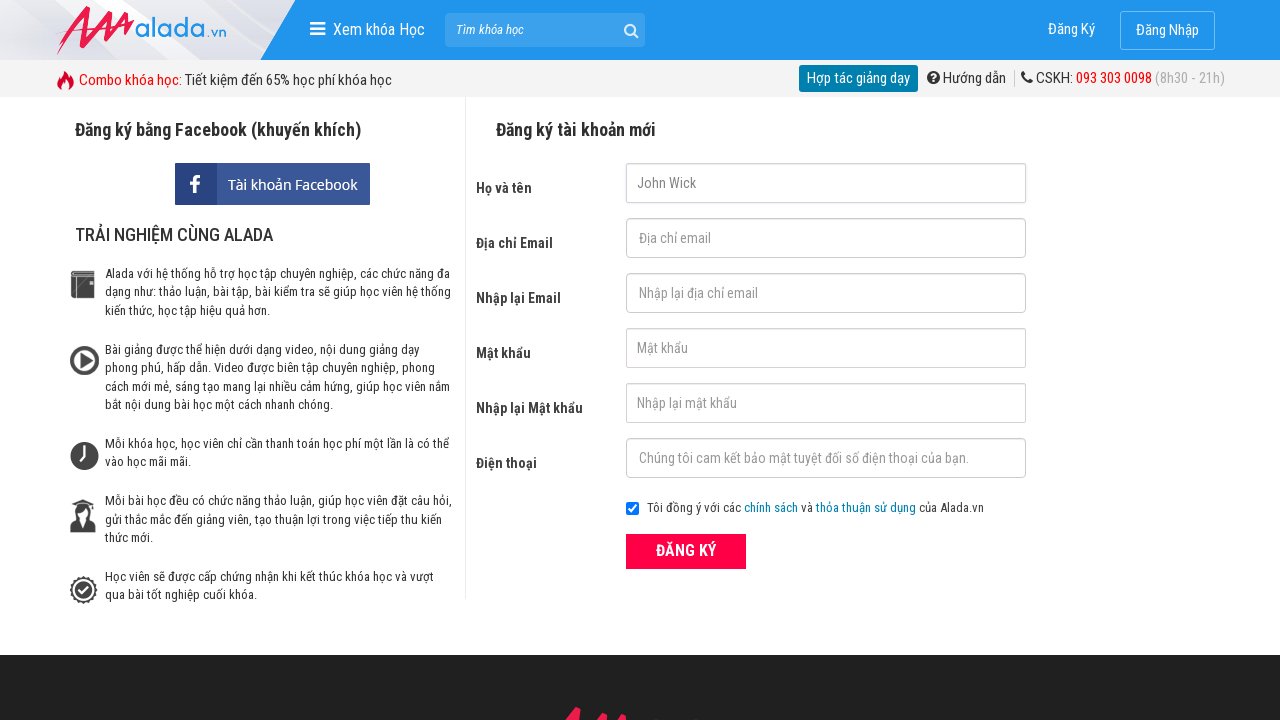

Filled email field with 'automation@gmail.net' on #txtEmail
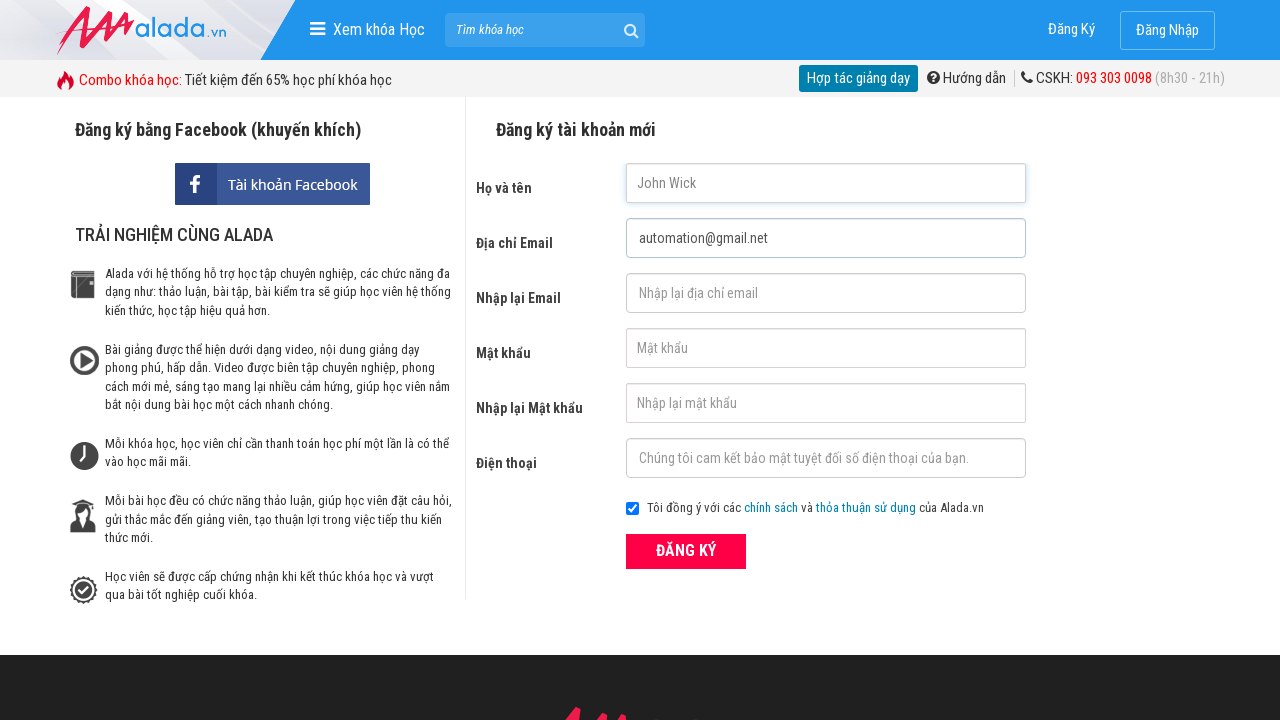

Filled confirmation email field with mismatched email 'automation@gmail.com' on #txtCEmail
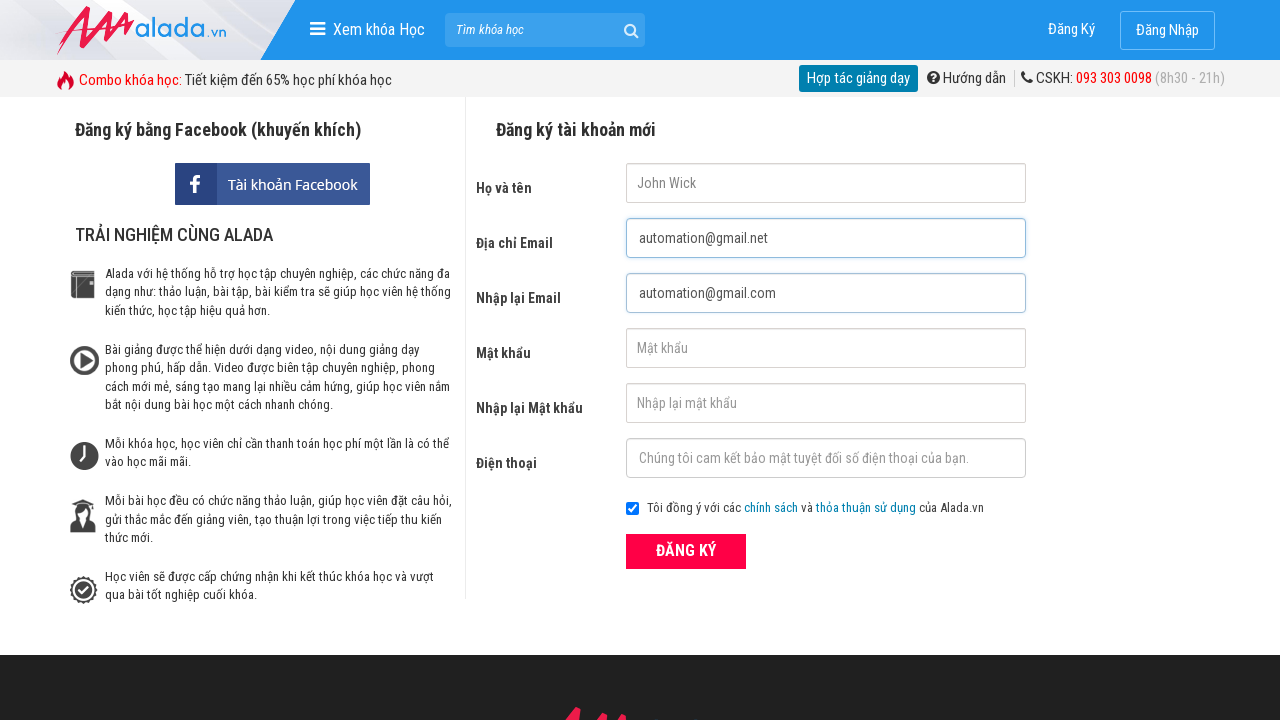

Filled password field with '123456' on #txtPassword
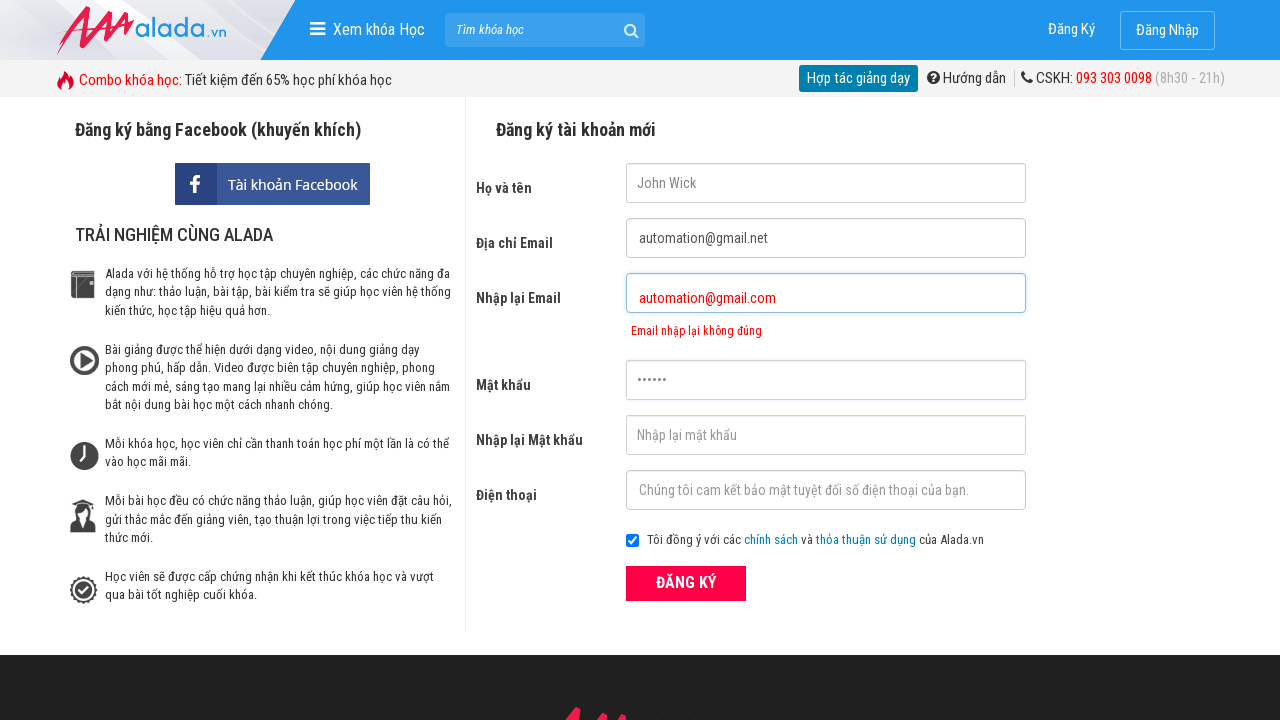

Filled confirmation password field with '123456' on #txtCPassword
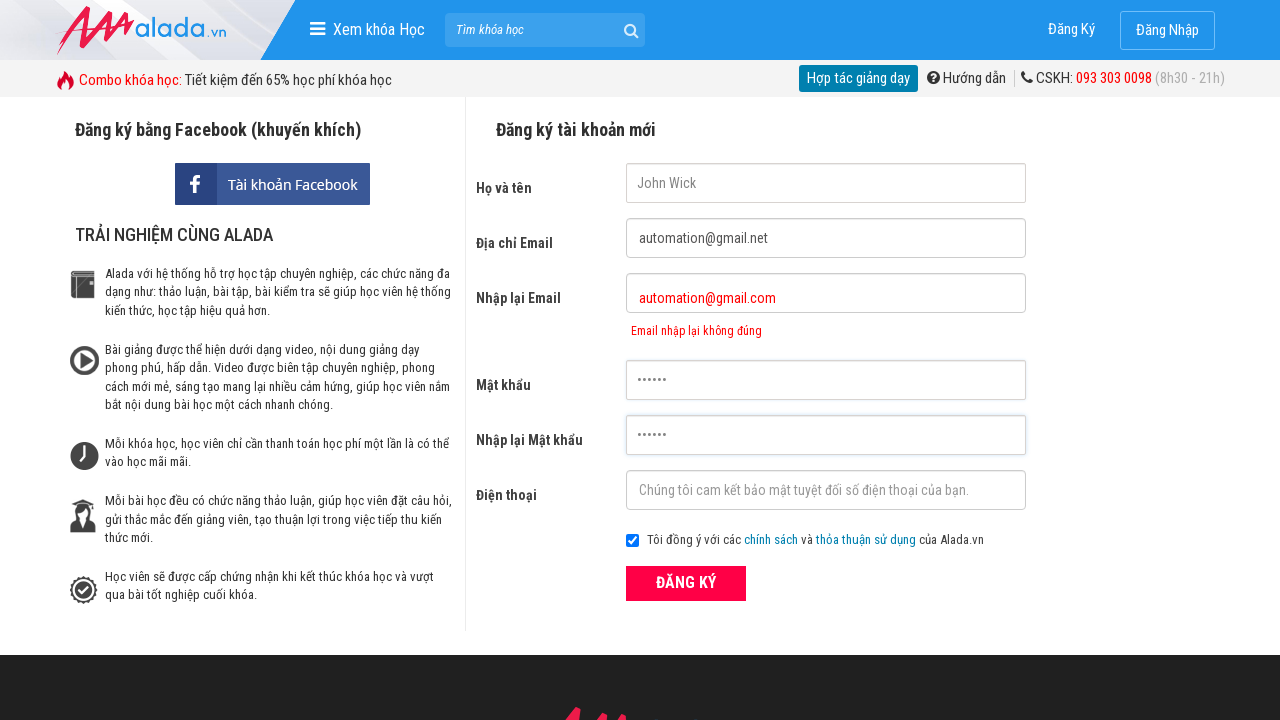

Filled phone number field with '0987666555' on #txtPhone
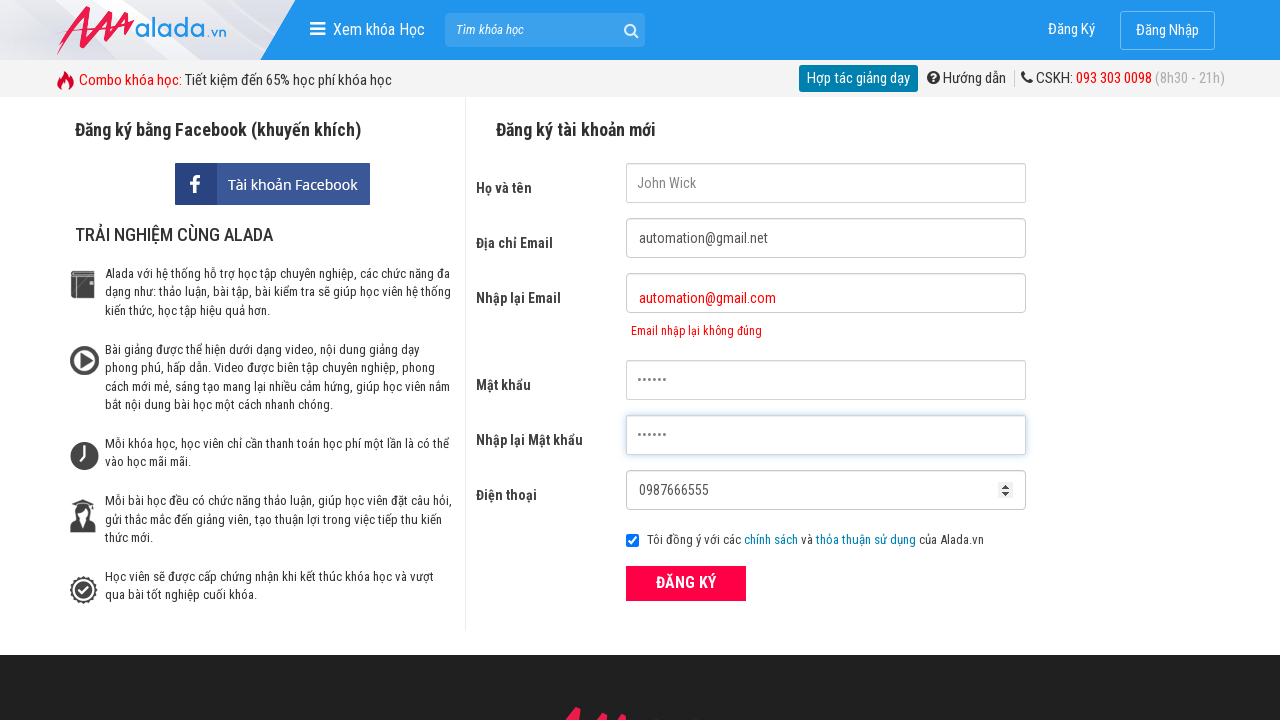

Clicked register button at (686, 583) on xpath=//form[@id='frmLogin']//button
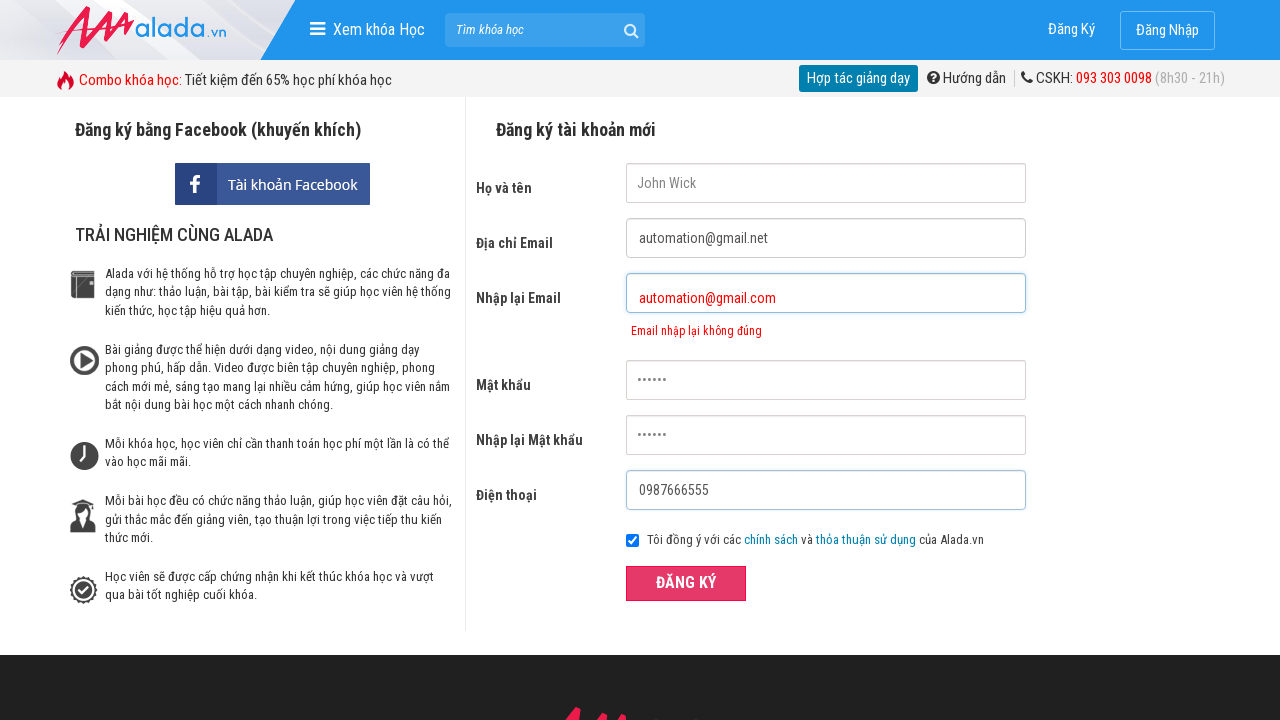

Confirmation email error message appeared, validating mismatched emails are rejected
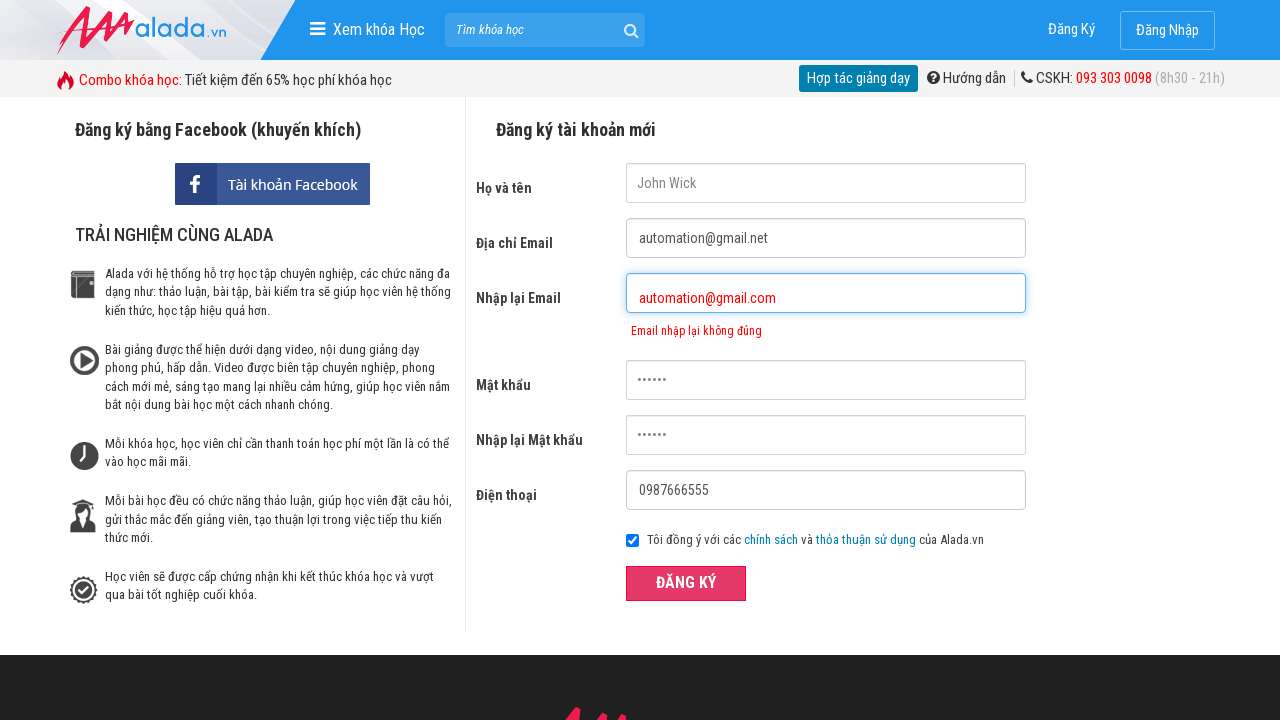

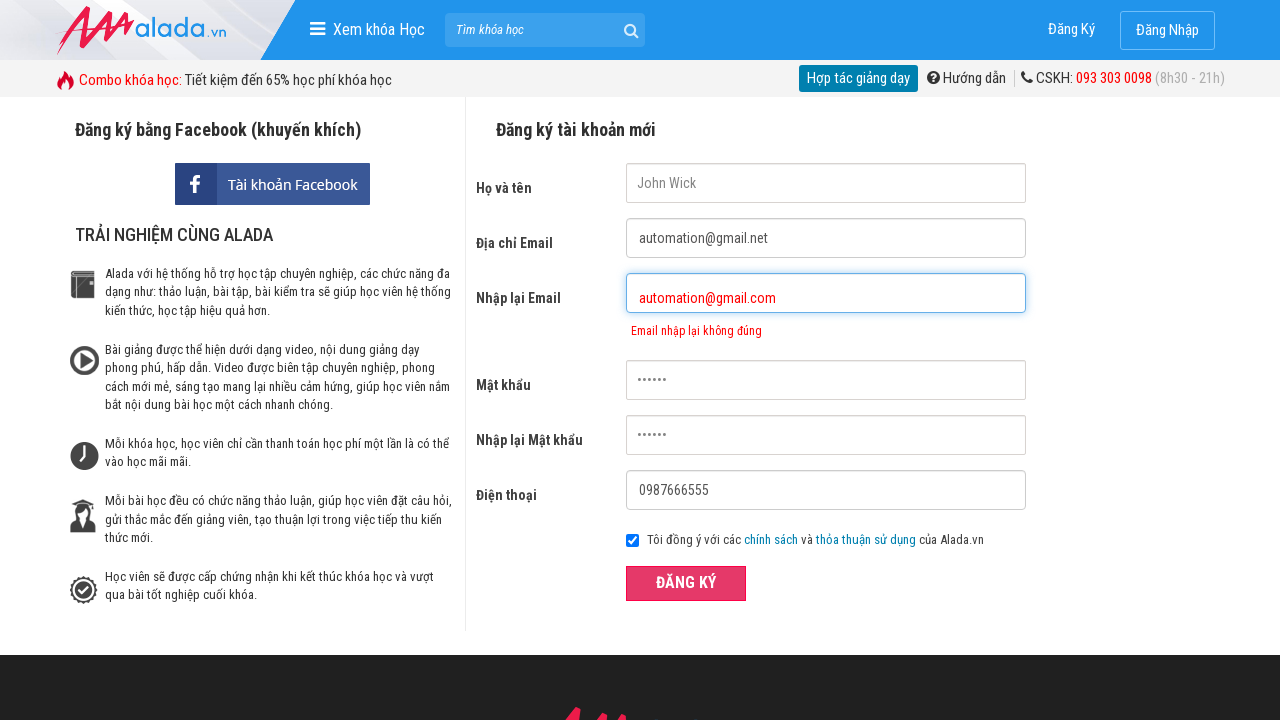